Tests iframe switching functionality by navigating between multiple frames and accessing elements within each frame

Starting URL: https://demoqa.com/frames

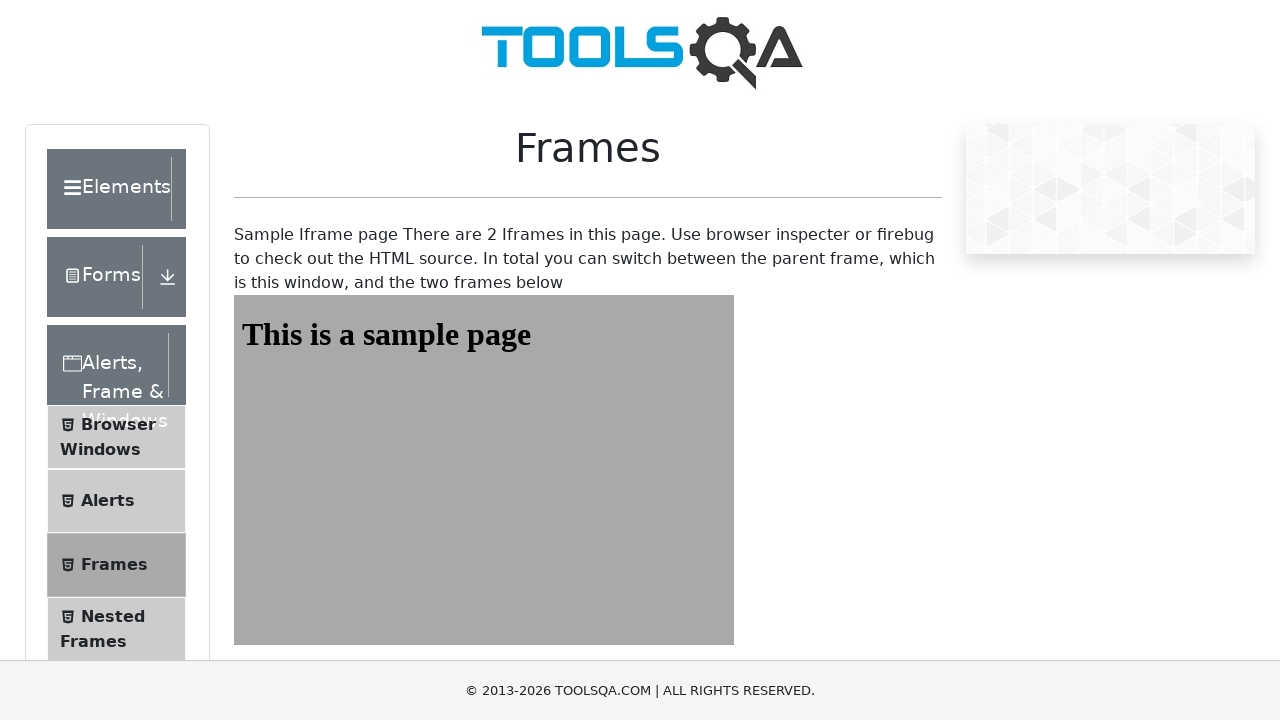

Navigated to frames test page
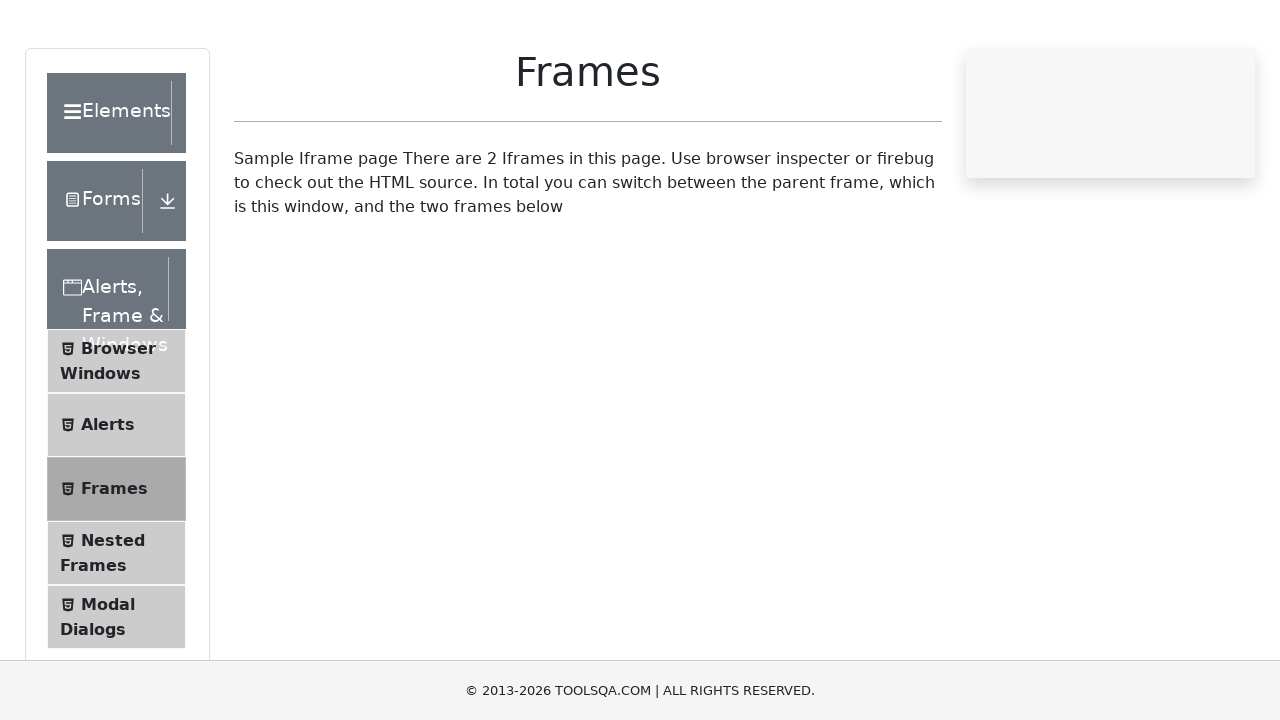

Switched to first frame
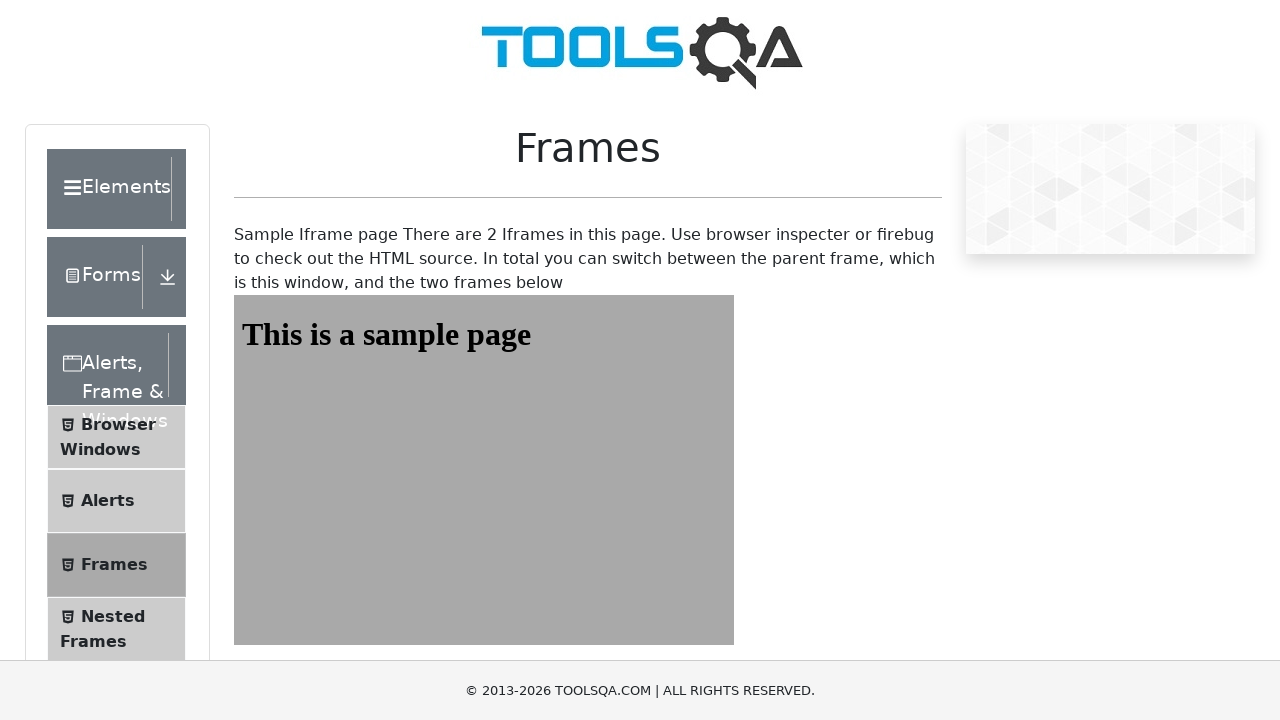

Retrieved text from first frame: 'This is a sample page'
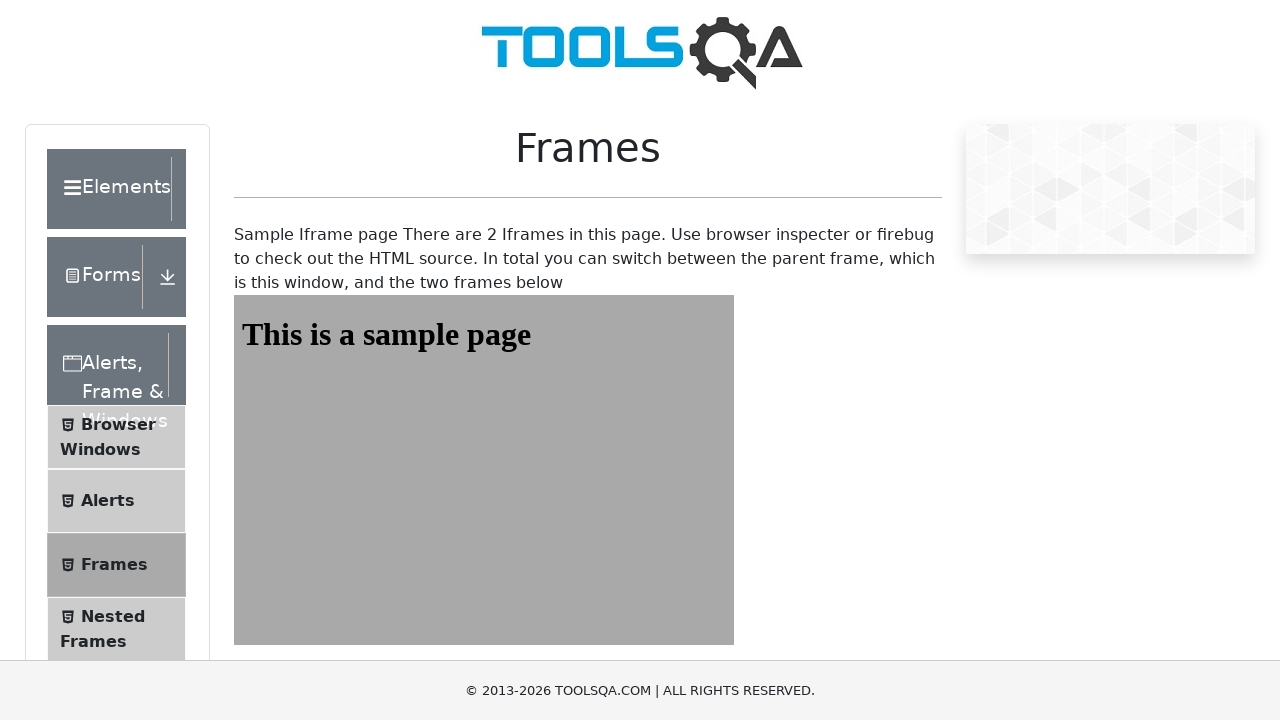

Located paragraph elements on main page
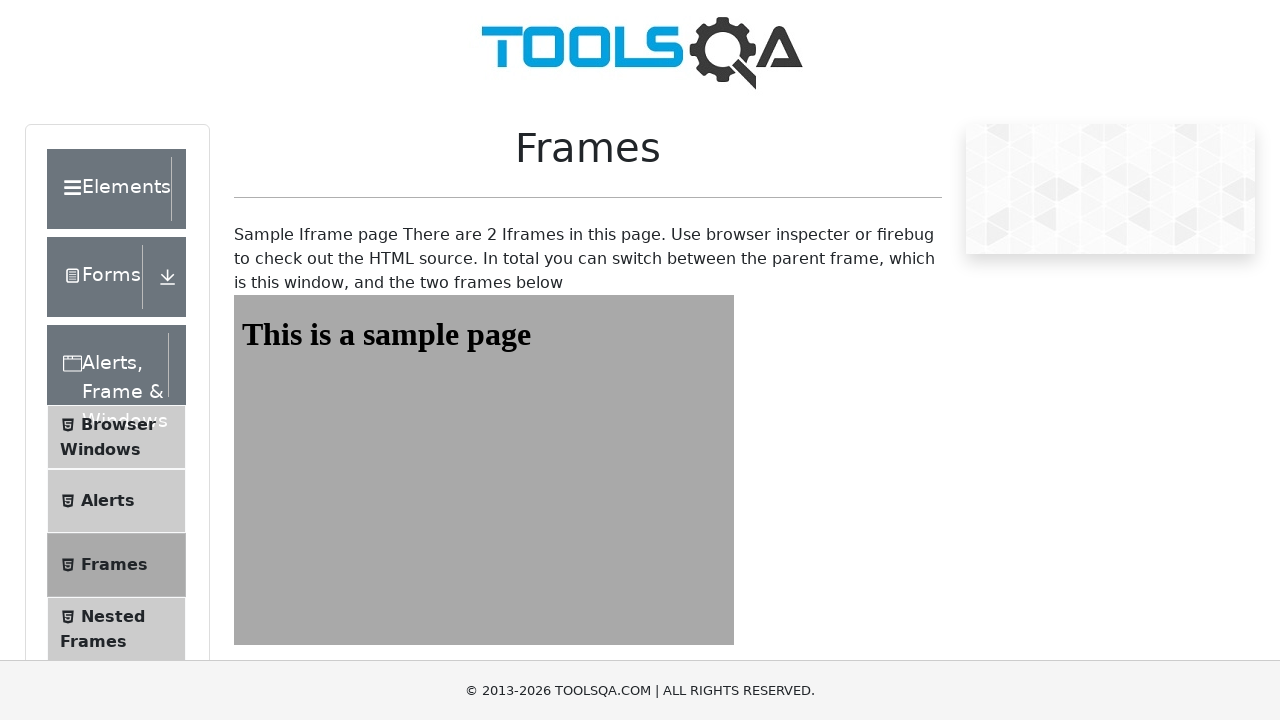

Retrieved text from first paragraph element: 'Sample Iframe page There are 2 Iframes in this page. Use browser inspecter or firebug to check out the HTML source. In total you can switch between the parent frame, which is this window, and the two frames below'
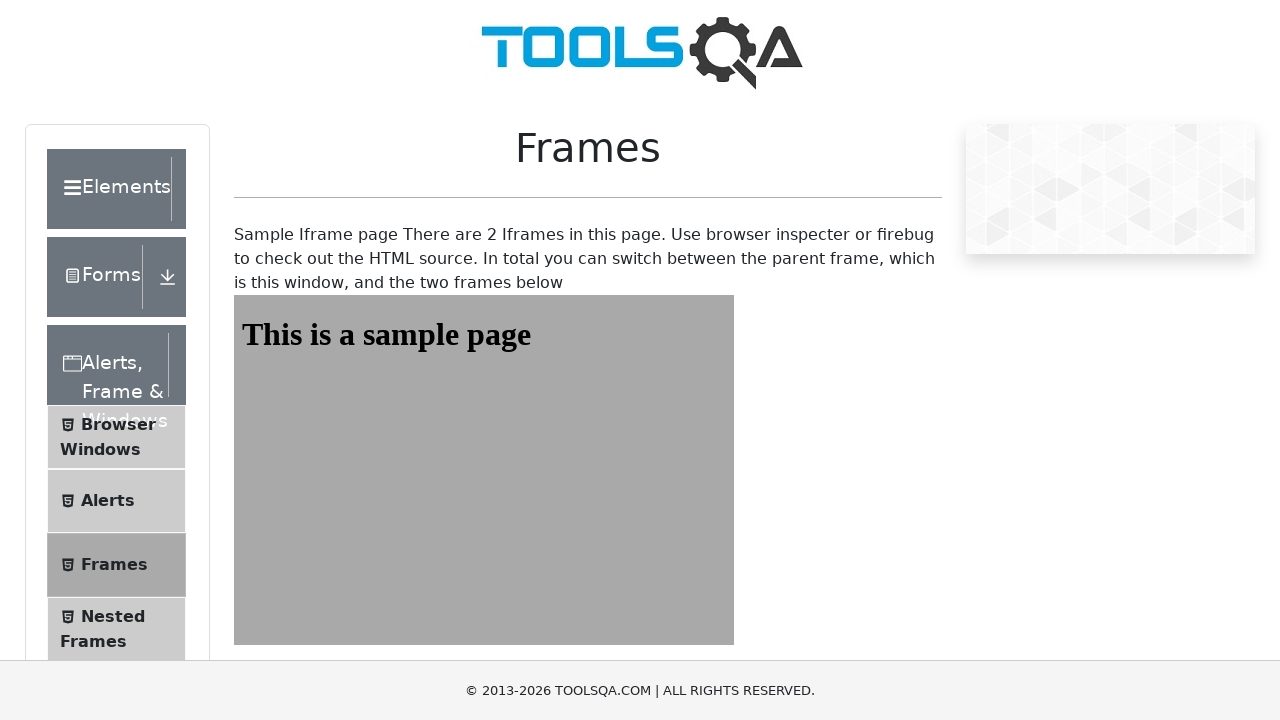

Switched to second frame
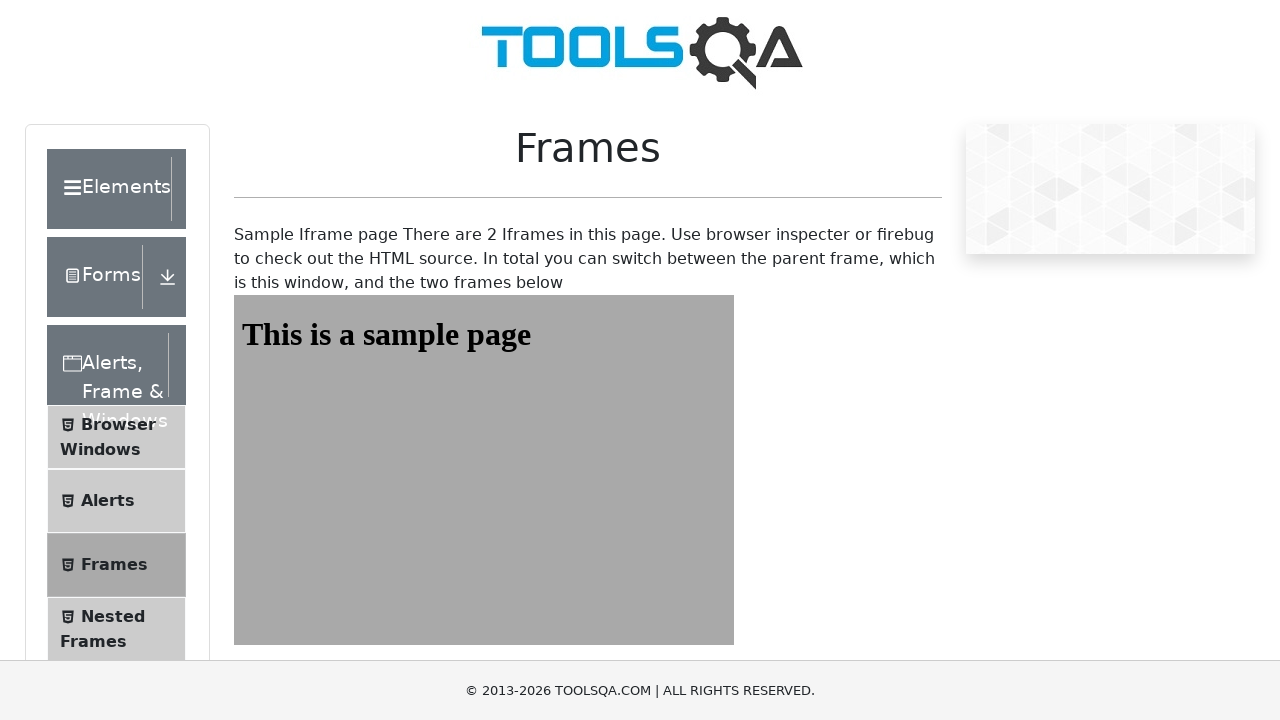

Retrieved text from second frame: 'This is a sample page'
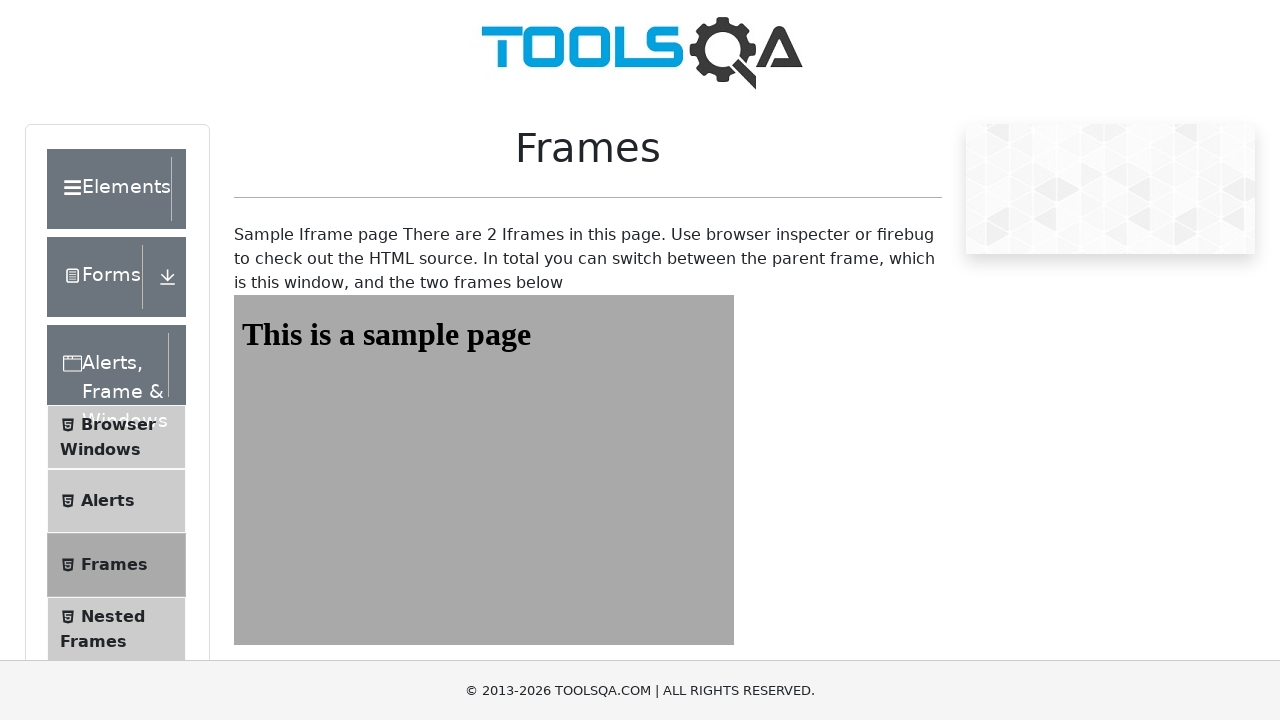

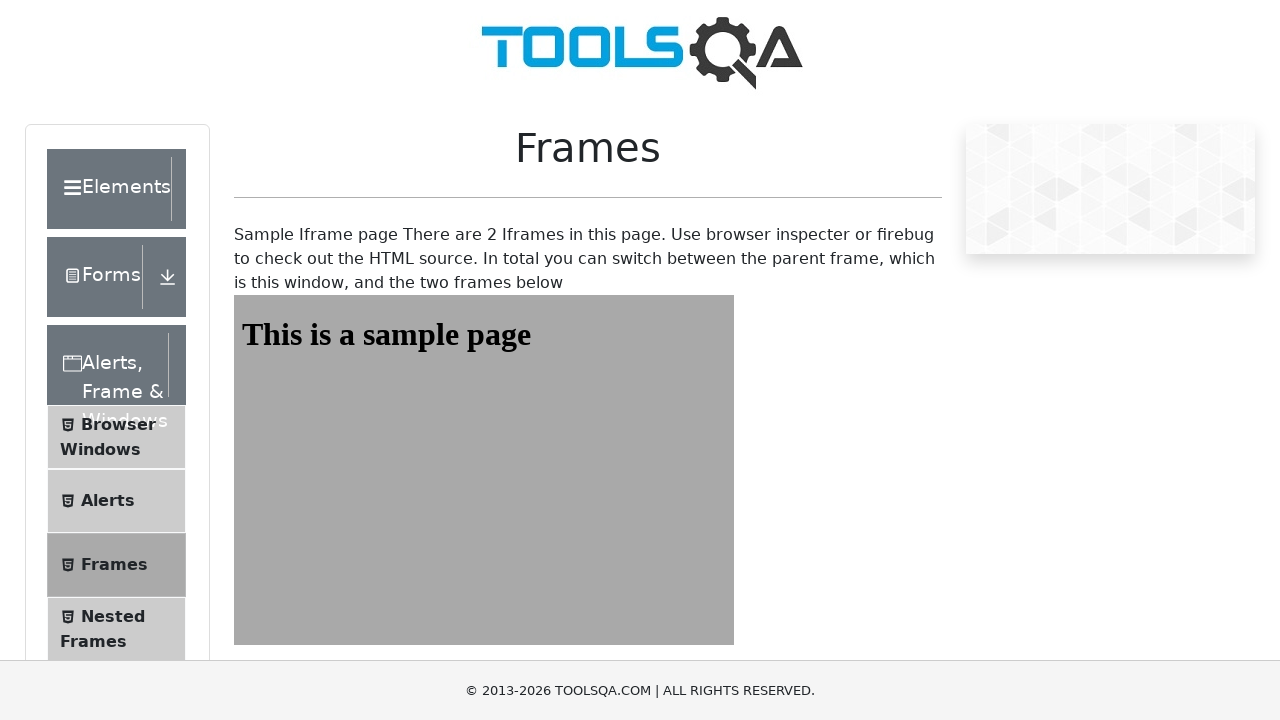